Fills out email input, clicks submit button, and waits for success alert to appear

Starting URL: http://library-app.firebaseapp.com

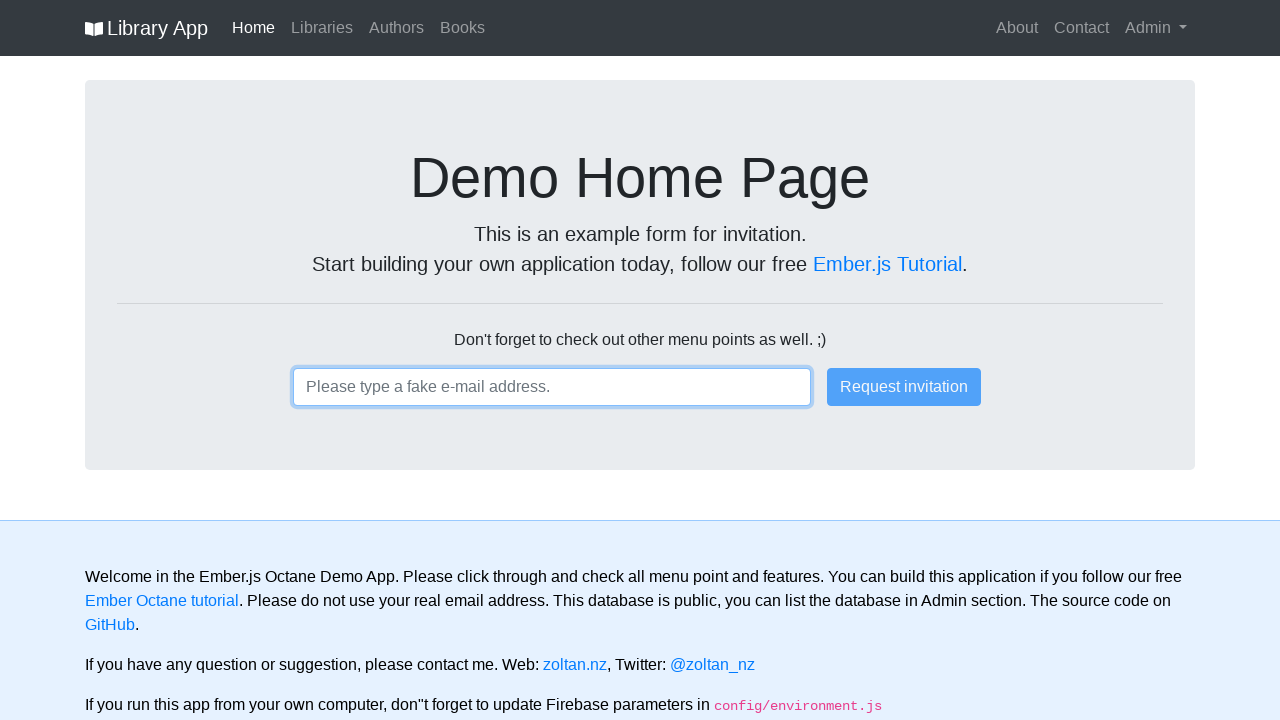

Filled email input field with 'user@fakemail.com' on input
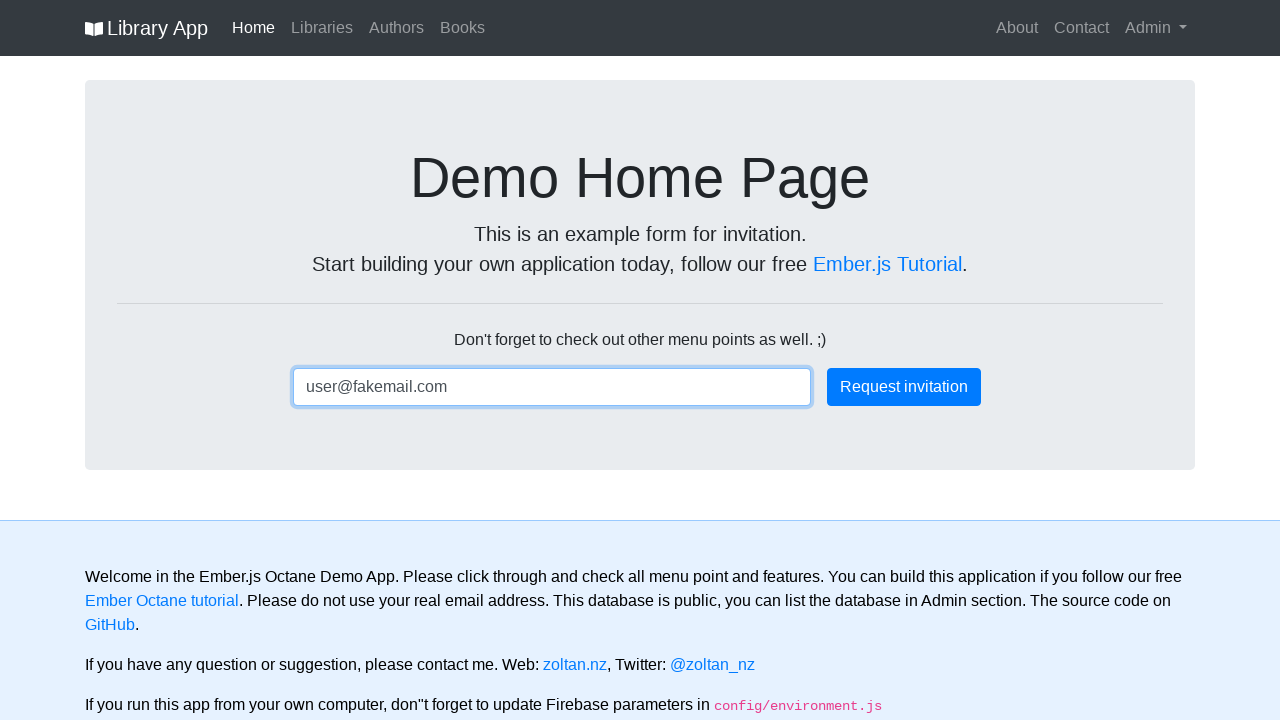

Clicked submit button at (904, 387) on .btn-primary
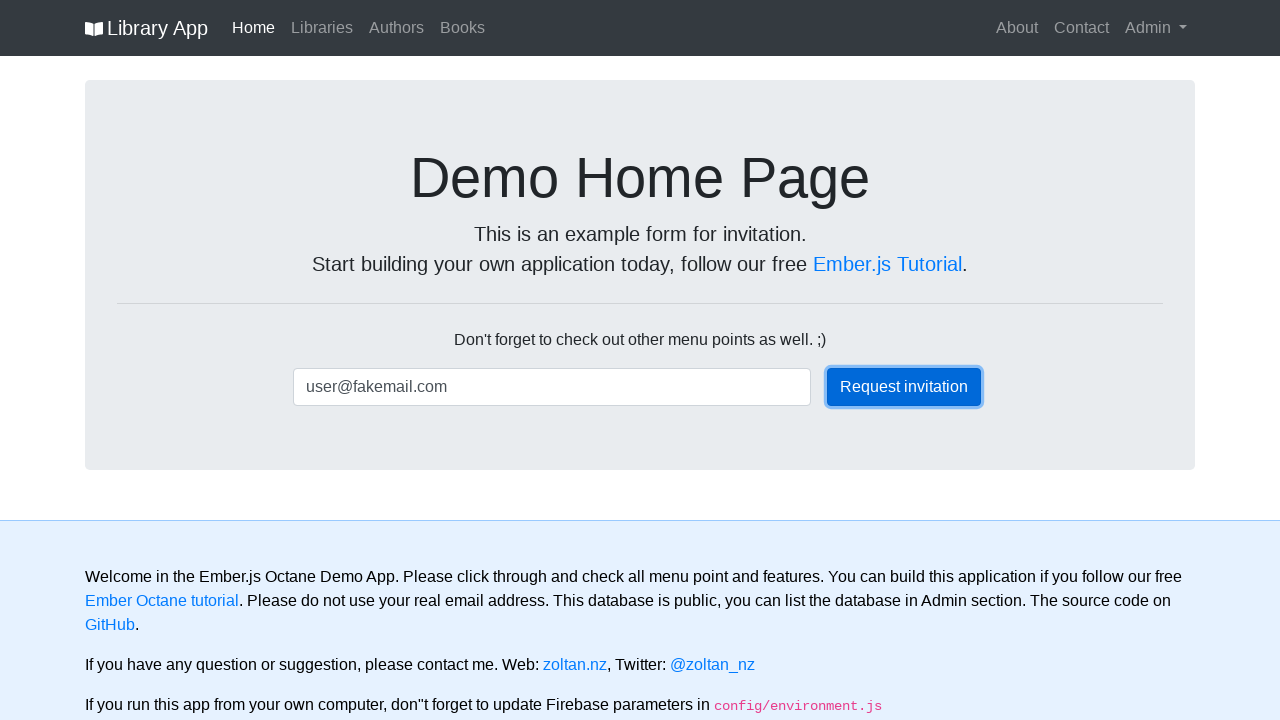

Success alert appeared
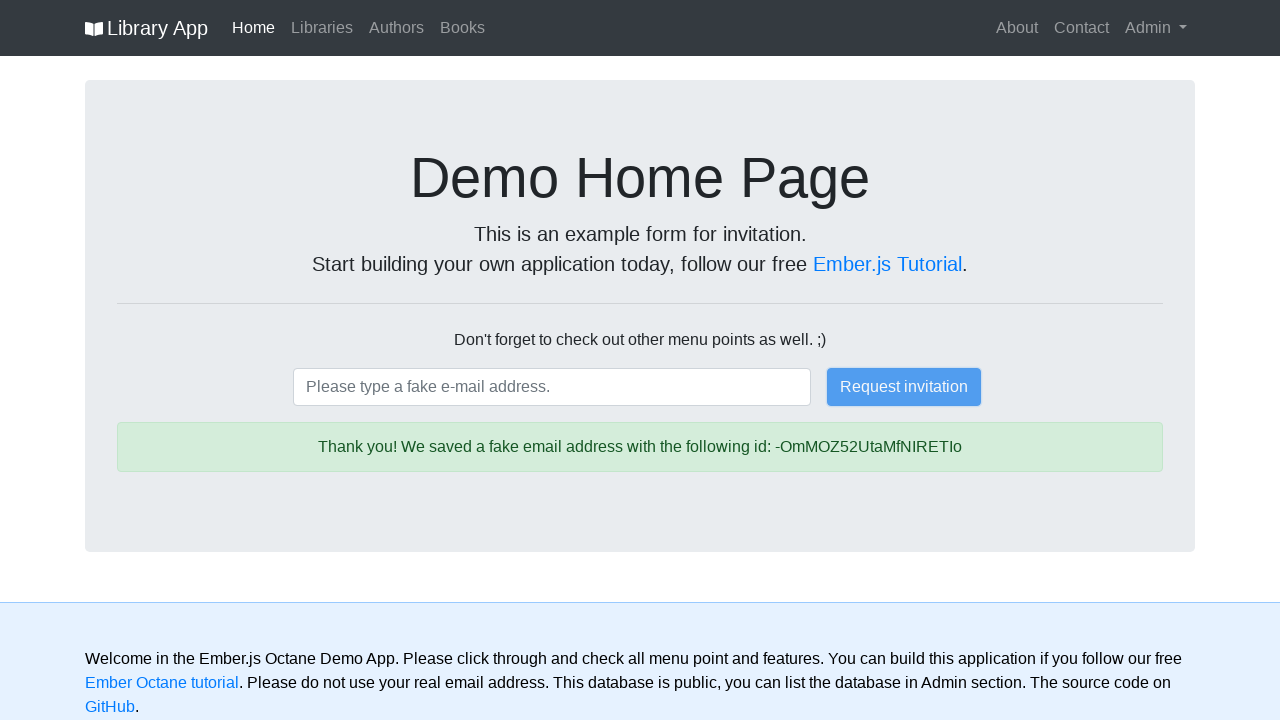

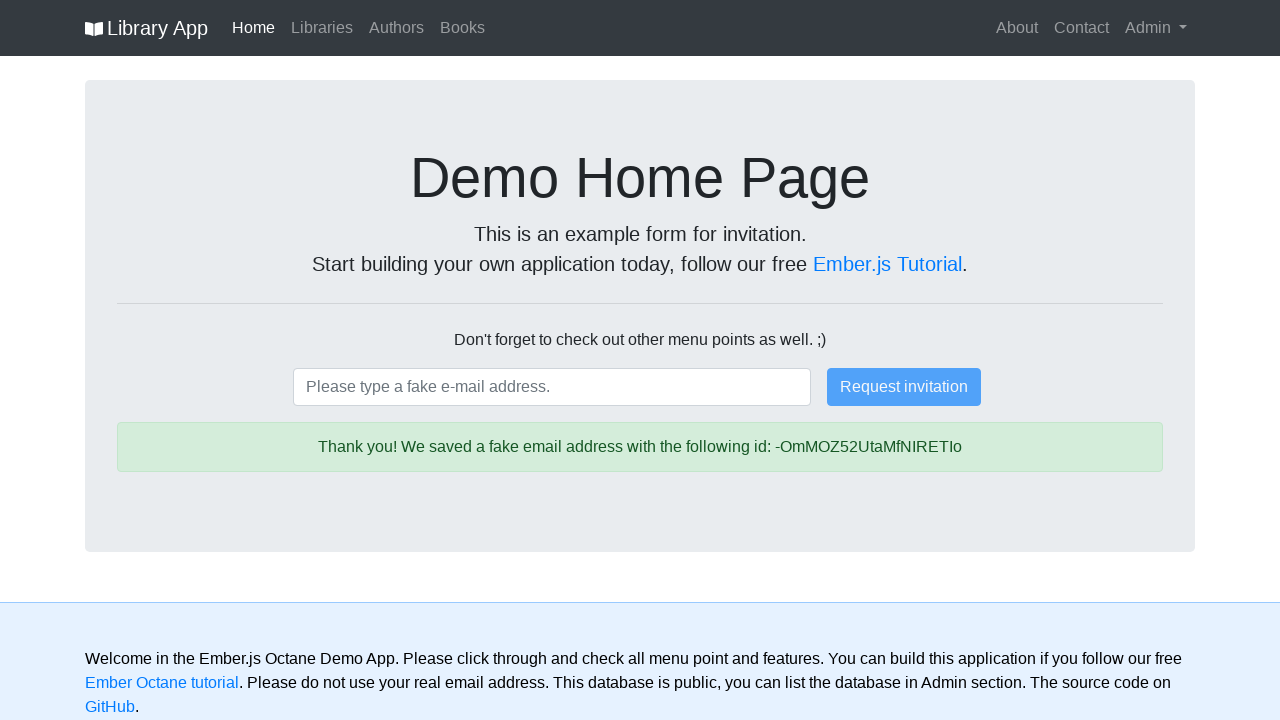